Tests form filling functionality by clicking a calculated link, then filling out a form with first name, last name, city, and country fields before submitting.

Starting URL: http://suninjuly.github.io/find_link_text

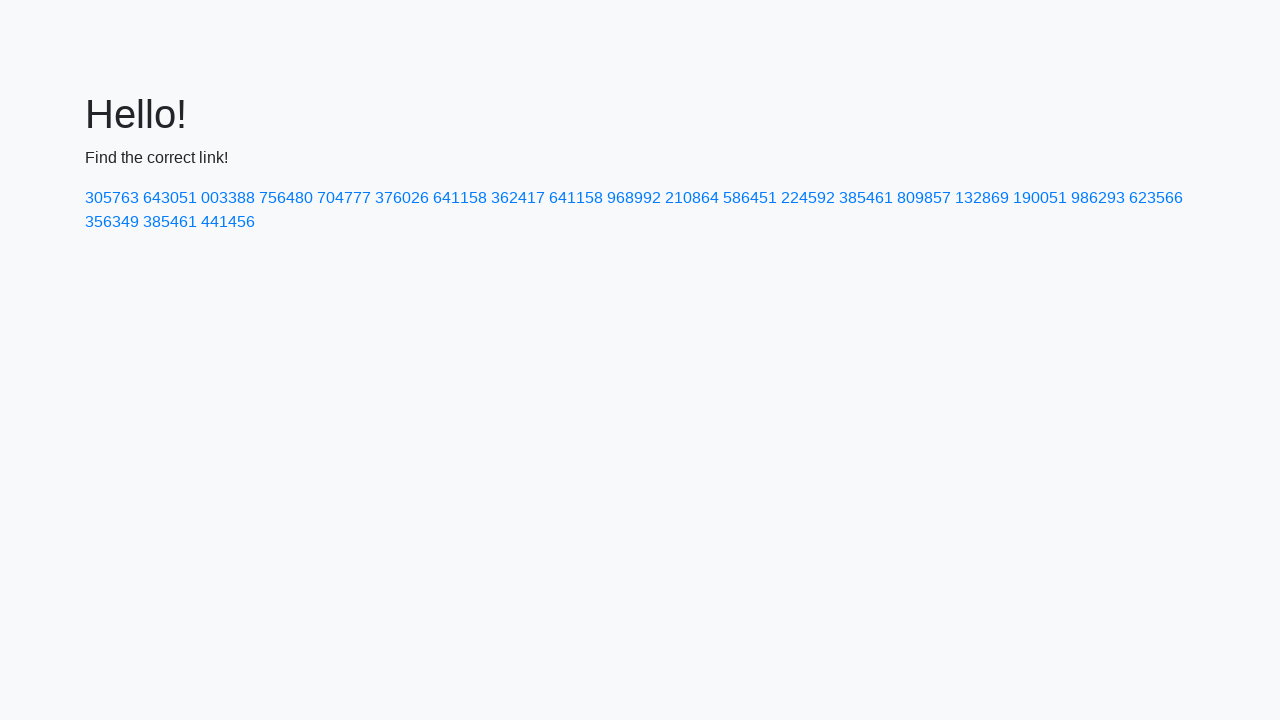

Clicked link with calculated text '224592' at (808, 198) on a:text('224592')
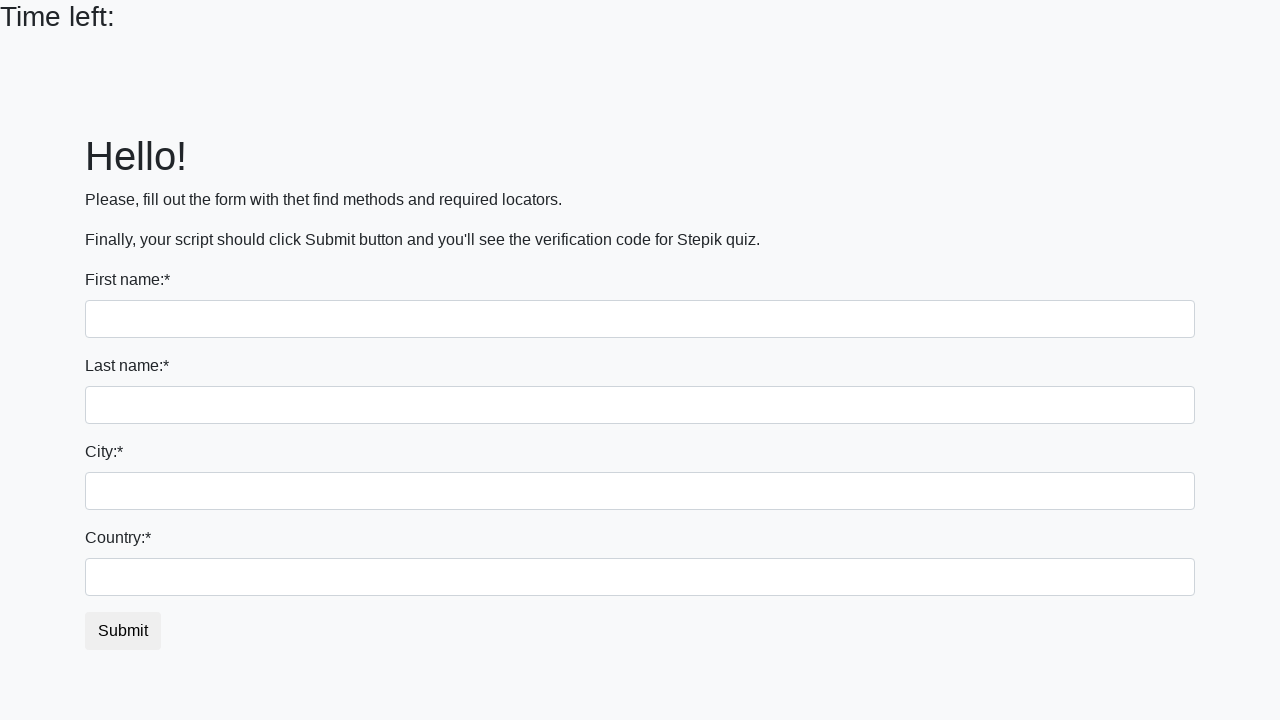

Filled first name field with 'Ivan' on input[name='first_name']
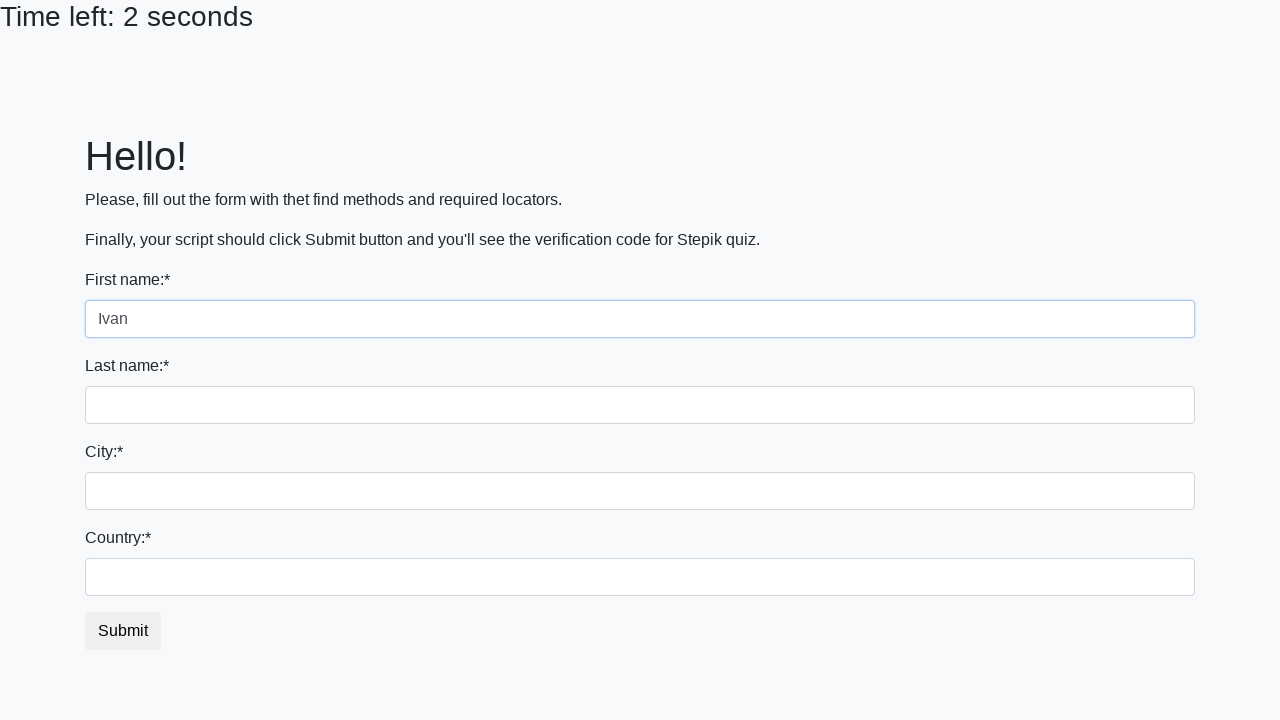

Filled last name field with 'Petrovskiy' on input[name='last_name']
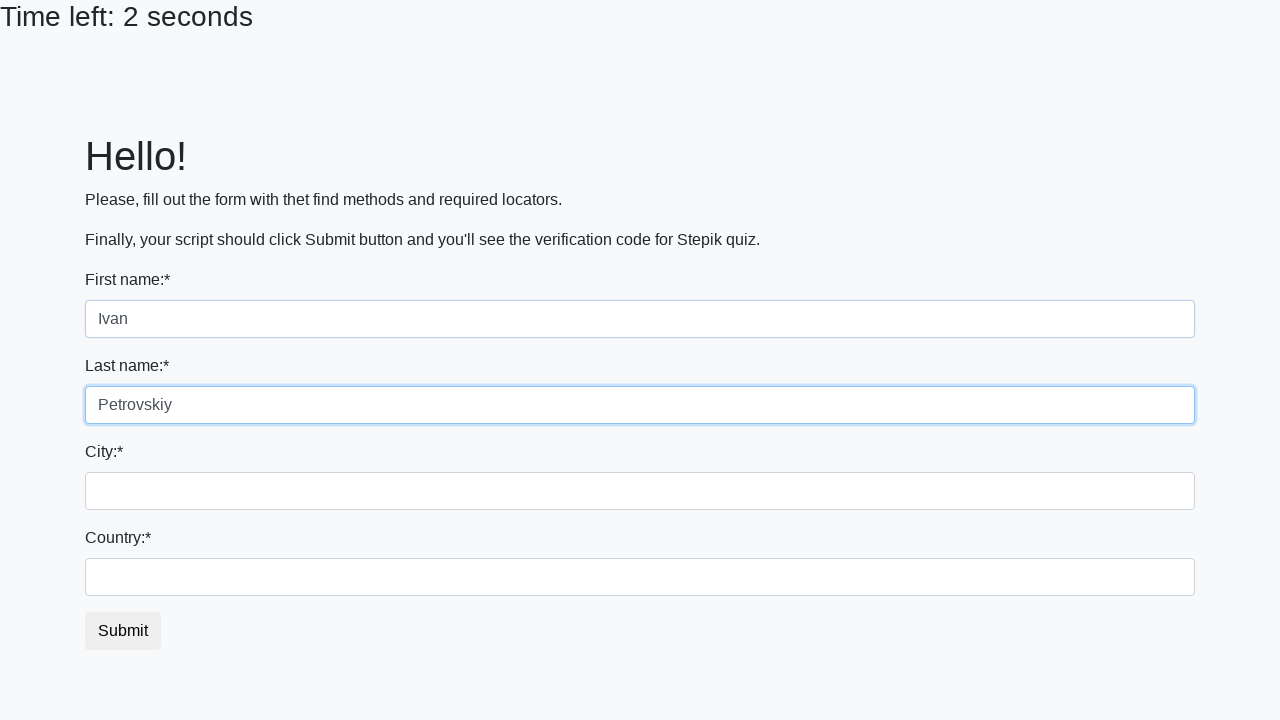

Filled city field with 'Moscow' on .city
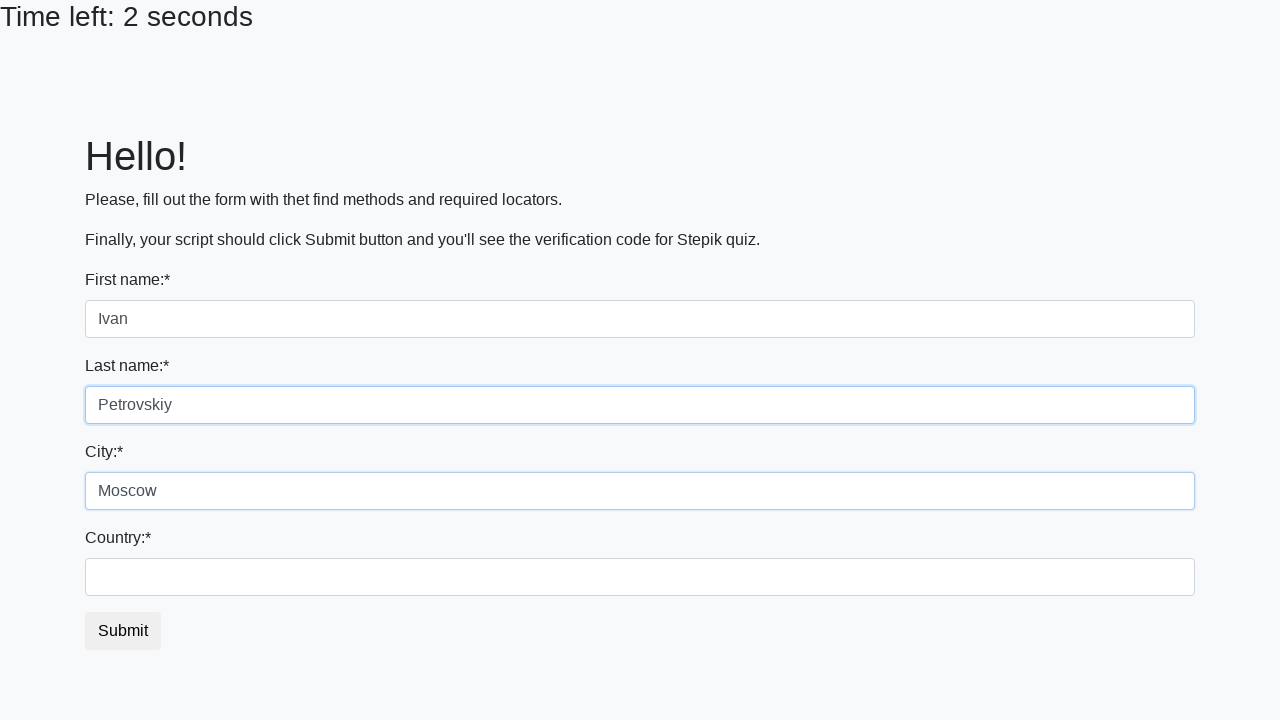

Filled country field with 'Russia' on #country
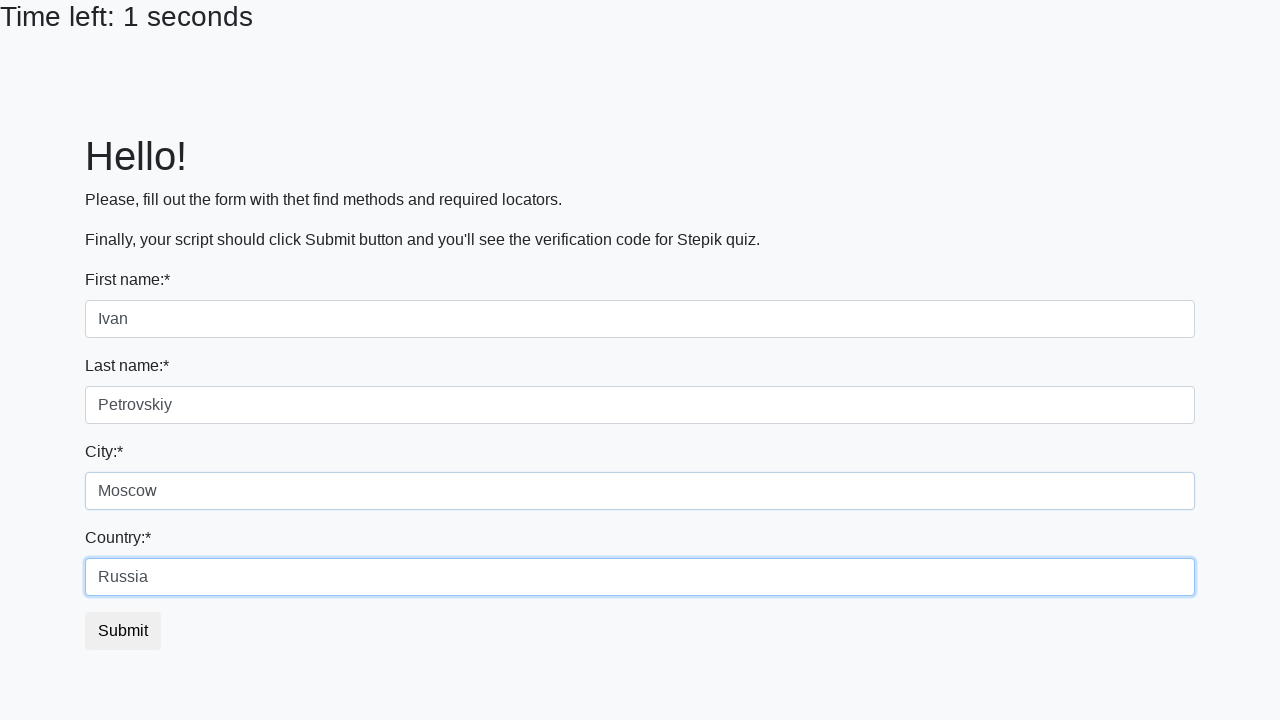

Clicked submit button to submit form at (123, 631) on .btn.btn-default
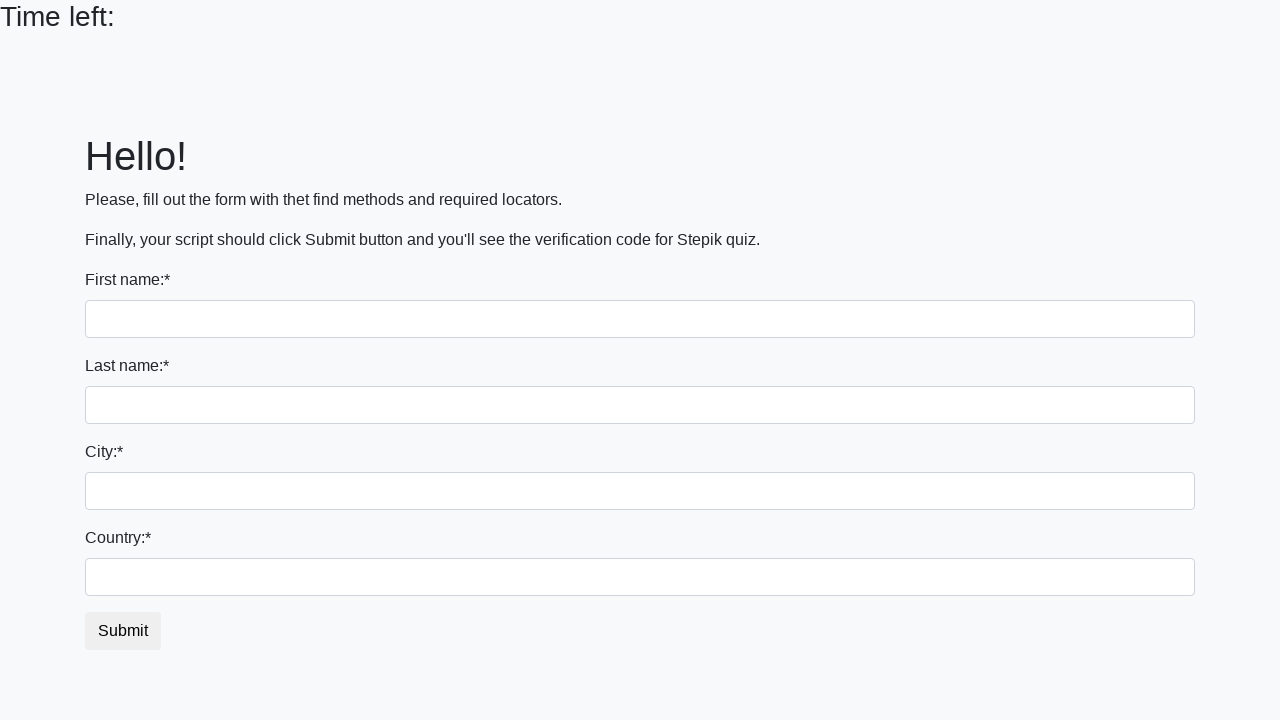

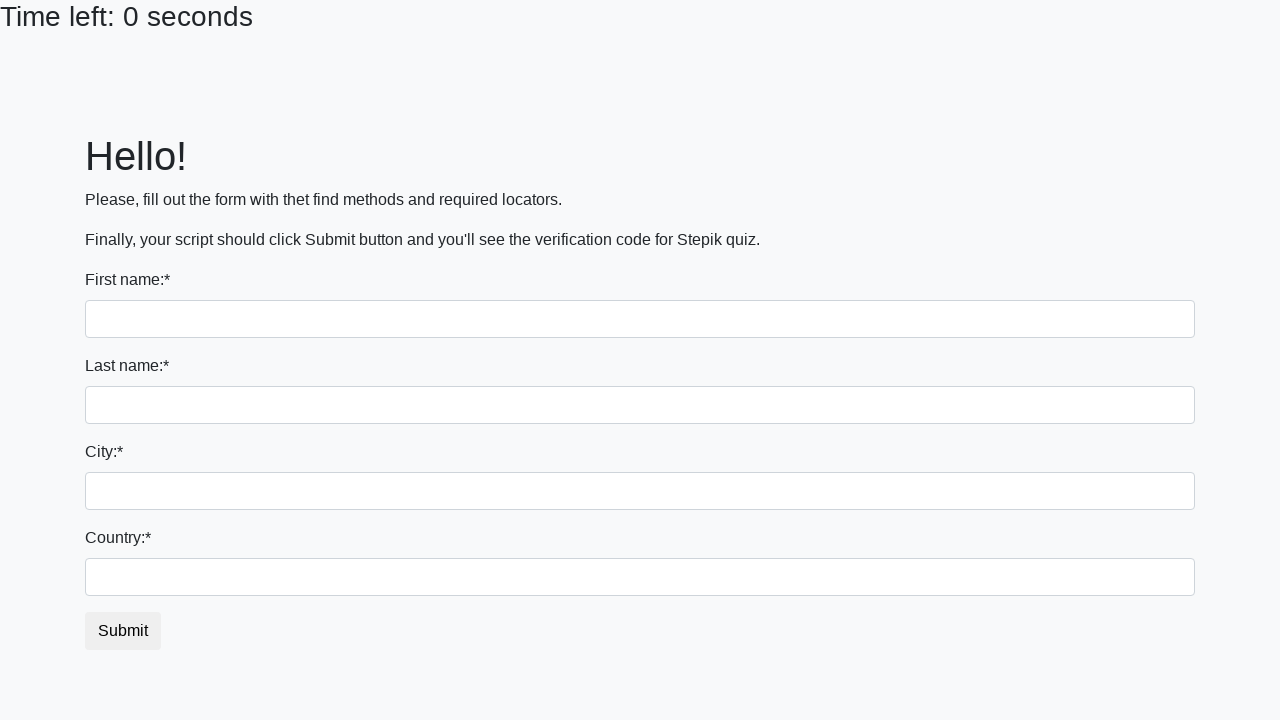